Tests clicking on a jQuery UI menu element using JavaScript execution to trigger a click event on a menu item

Starting URL: http://the-internet.herokuapp.com/jqueryui/menu#

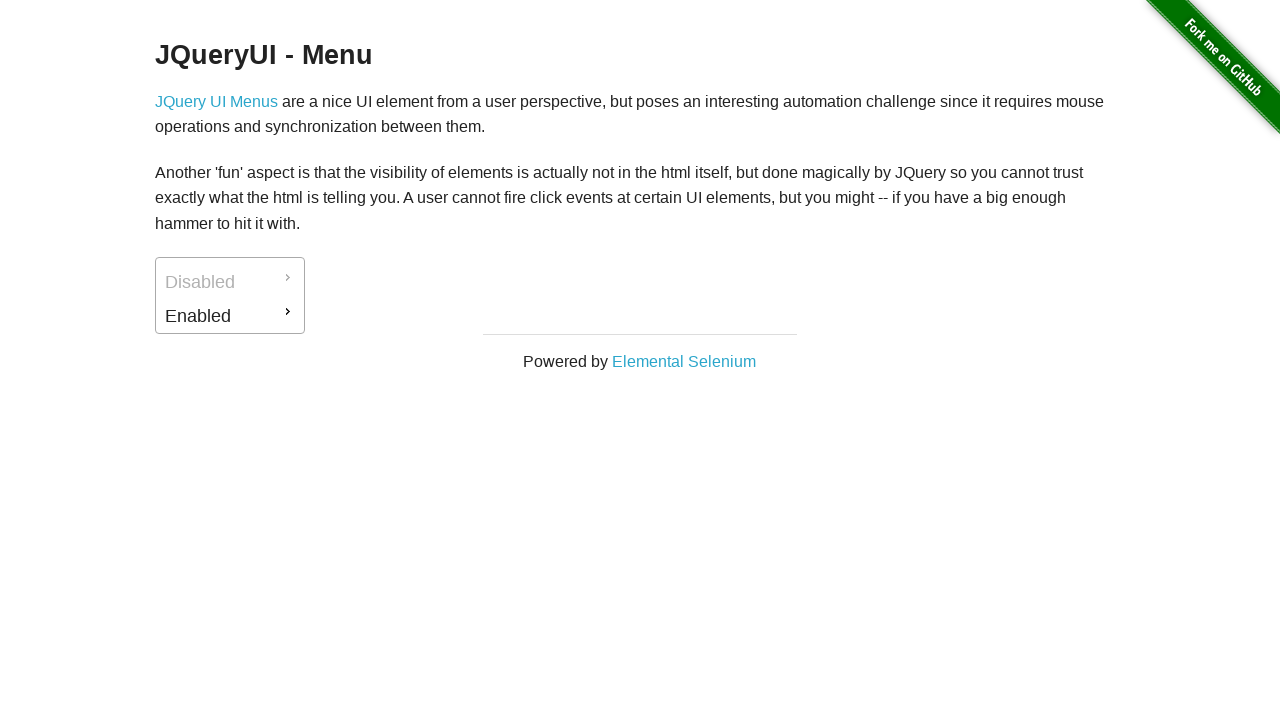

Executed JavaScript click on jQuery UI menu item (ui-id-2)
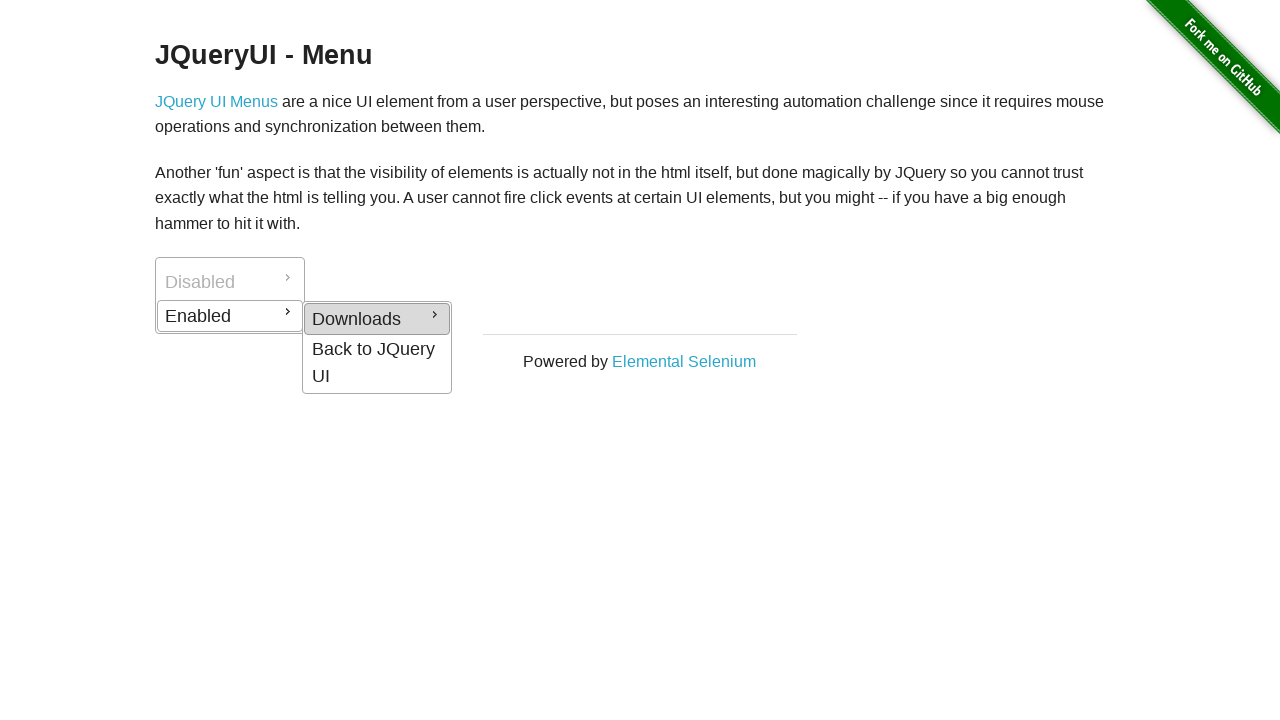

Waited 1000ms for menu animation to complete
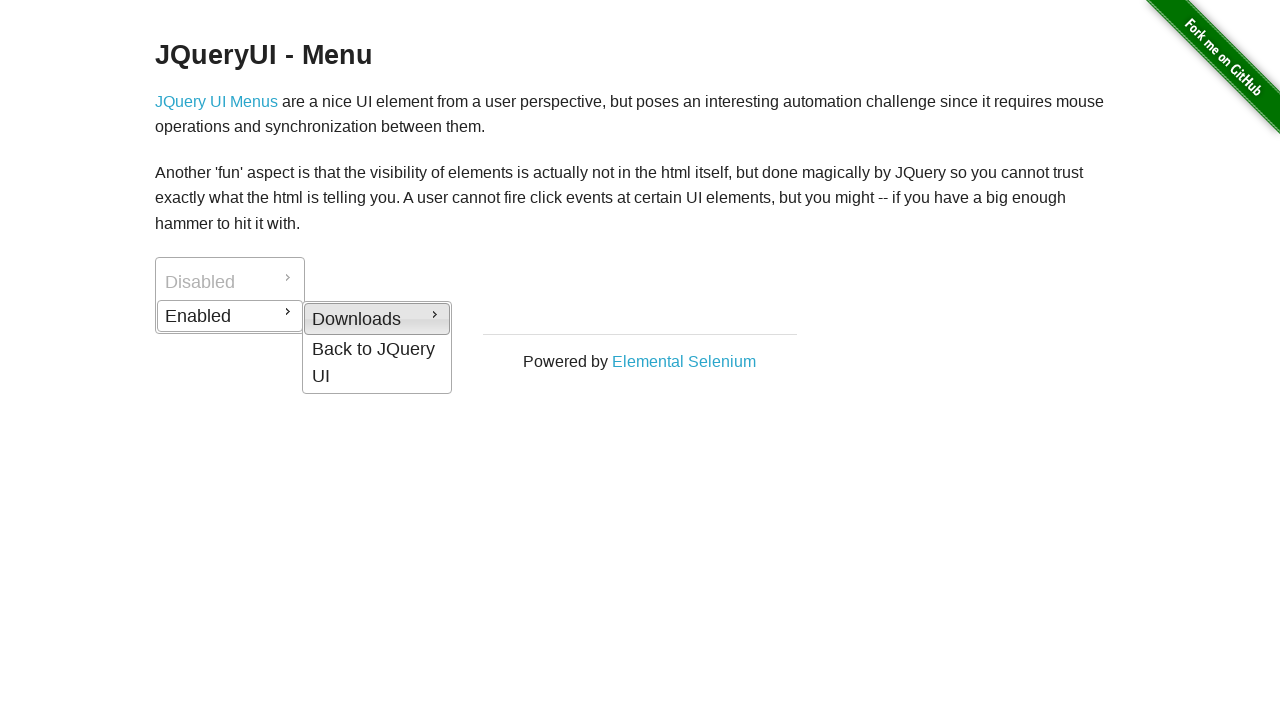

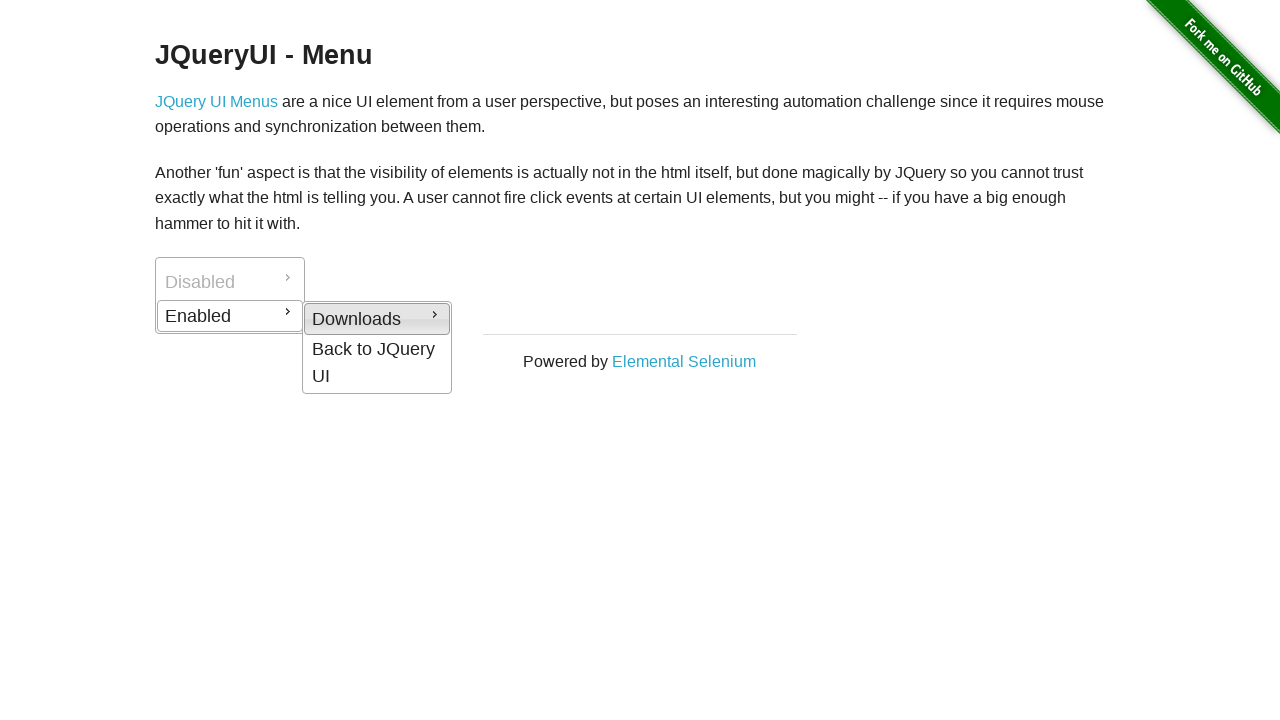